Fills in all checkout form fields and verifies no validation errors are displayed

Starting URL: https://webshop-agil-testautomatiserare.netlify.app/checkout

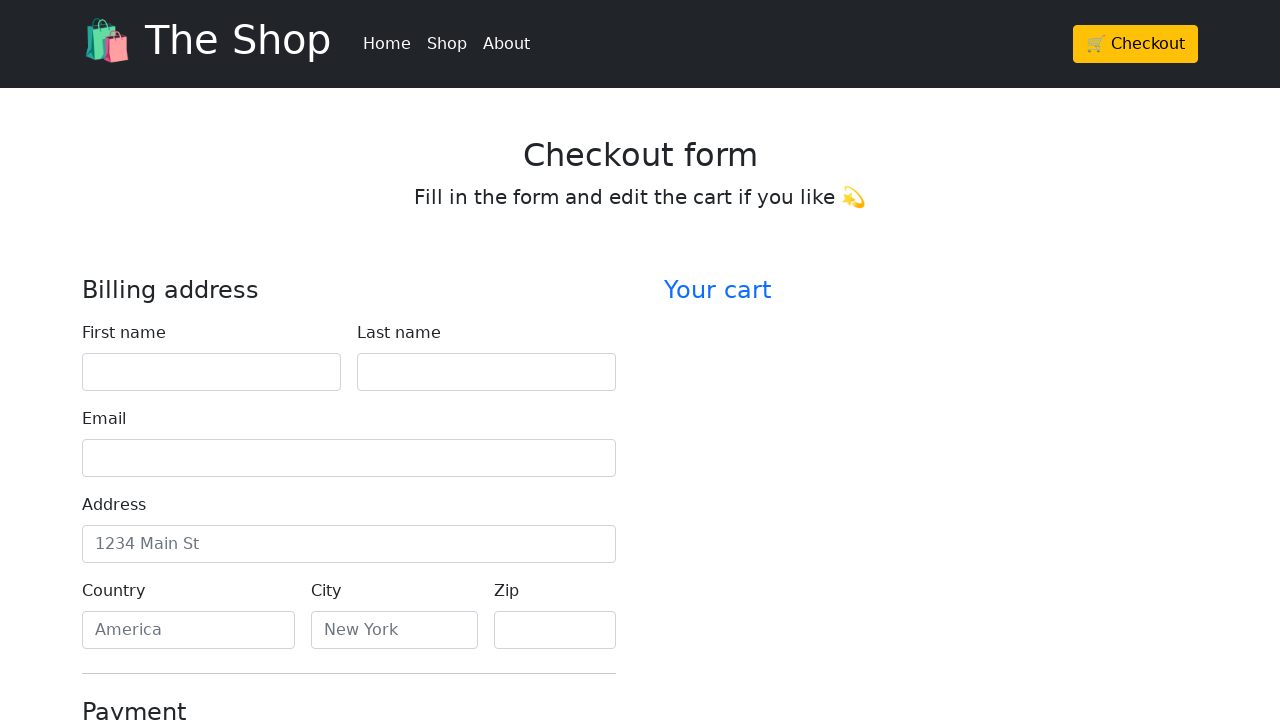

Filled first name field with 'John' on #firstName
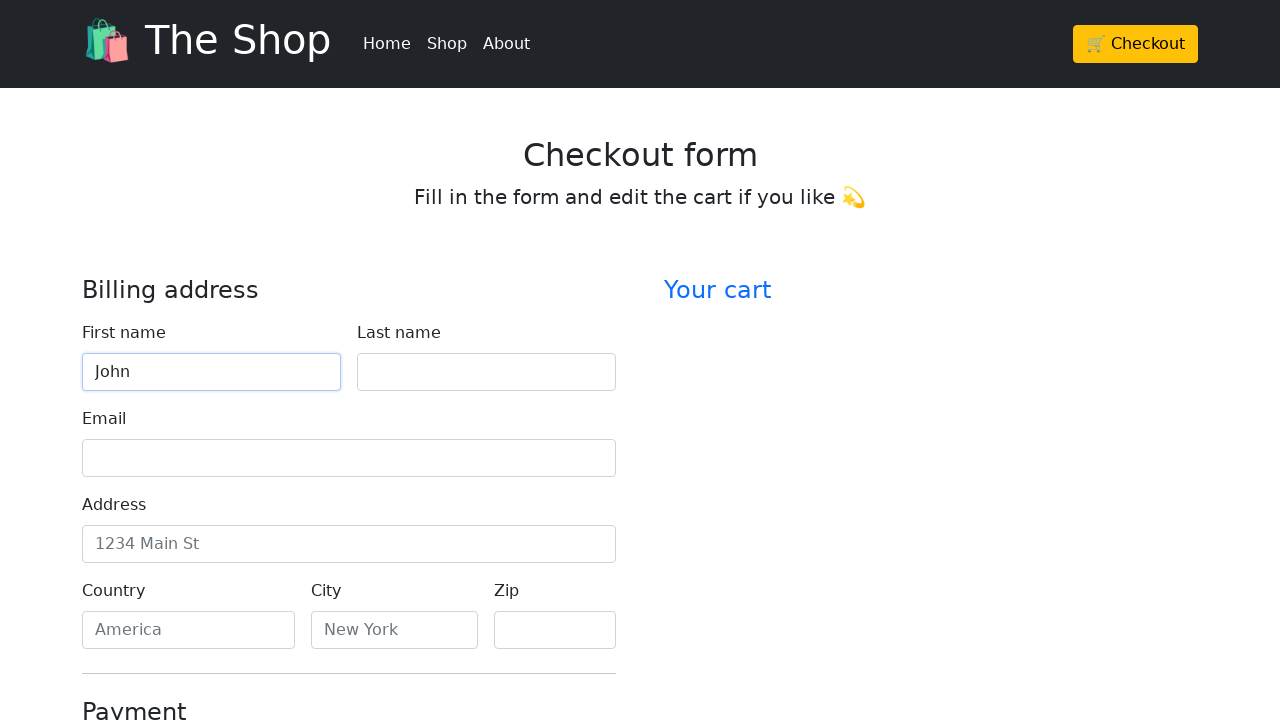

Filled last name field with 'Smith' on #lastName
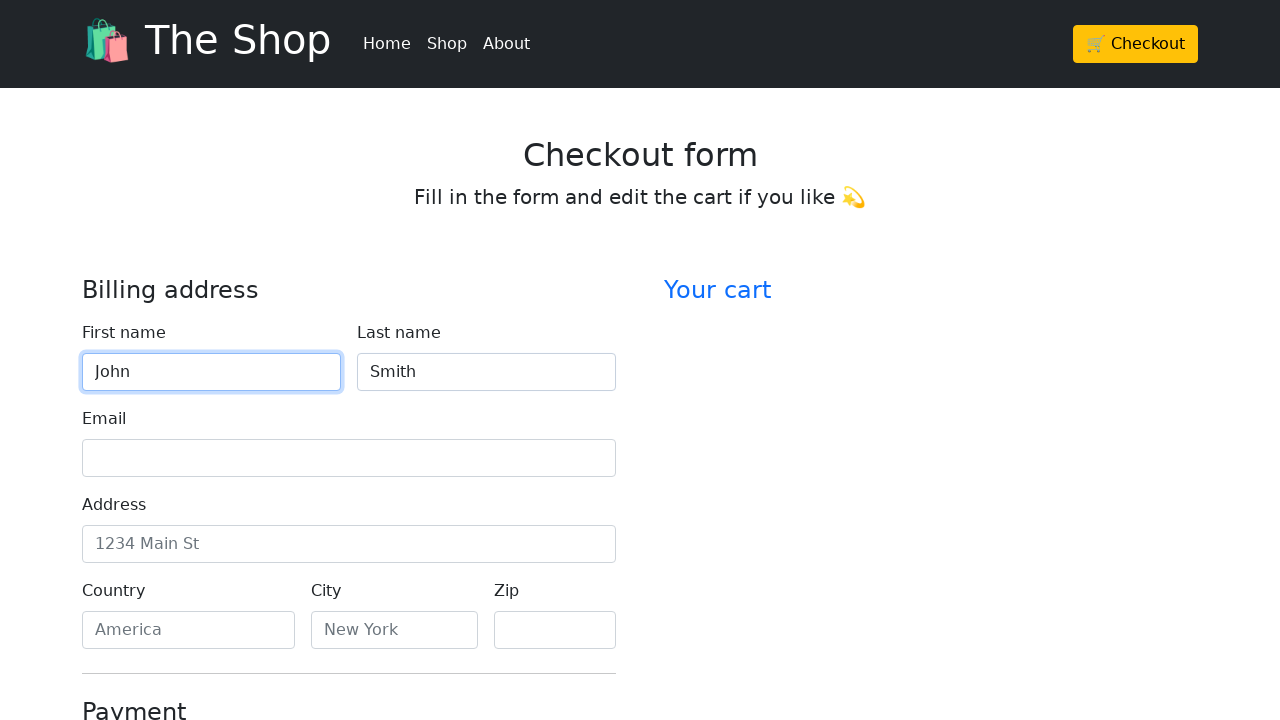

Filled email field with 'john.smith@example.com' on #email
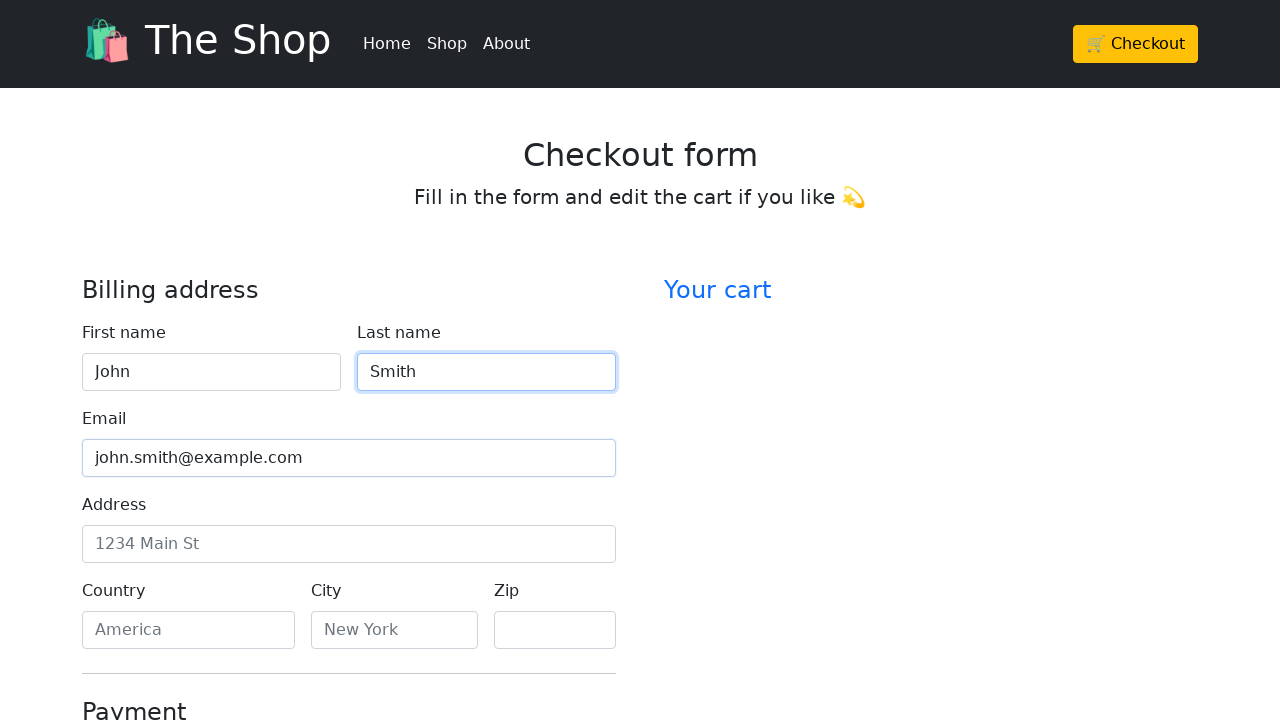

Filled address field with '123 Main Street' on #address
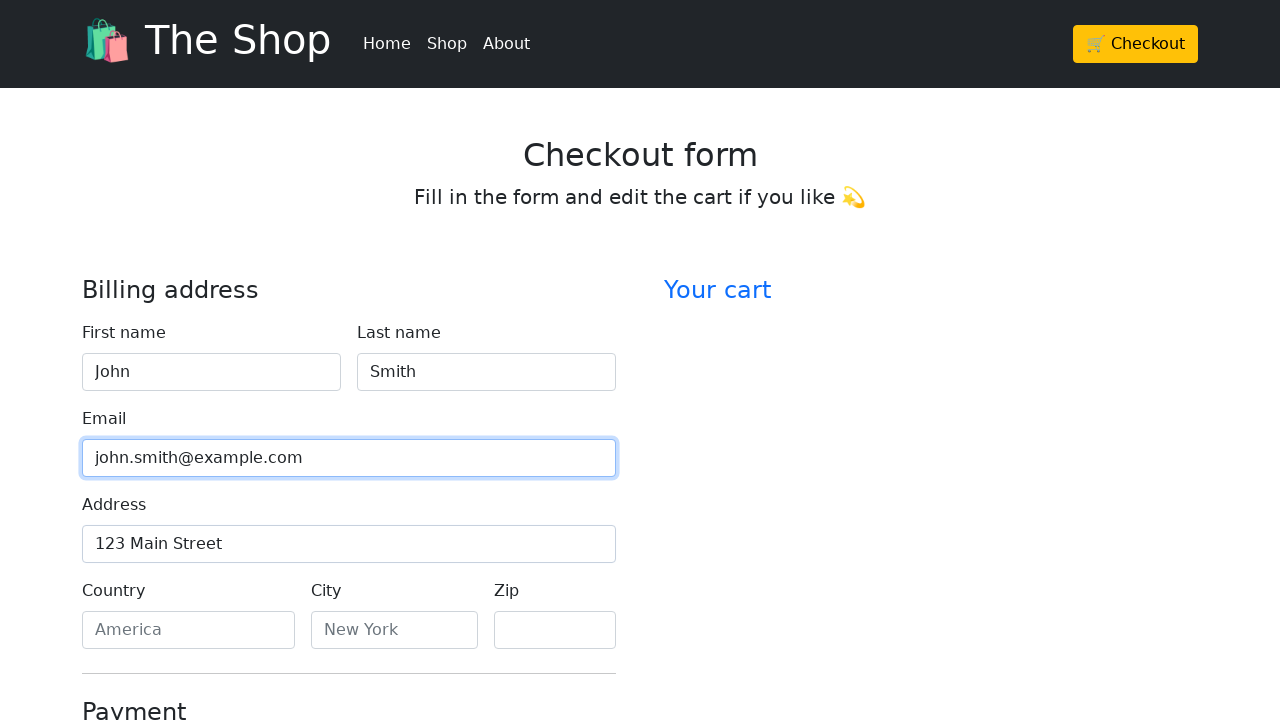

Filled country field with 'Sweden' on #country
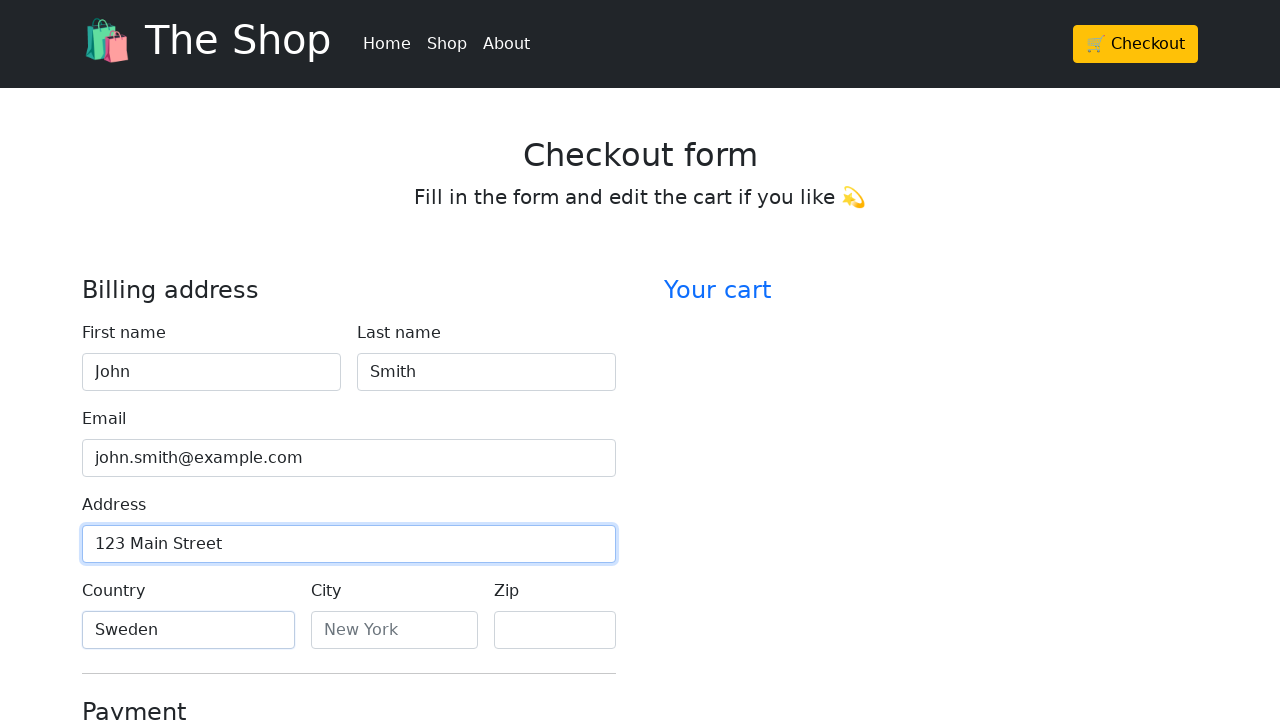

Filled city field with 'Stockholm' on #city
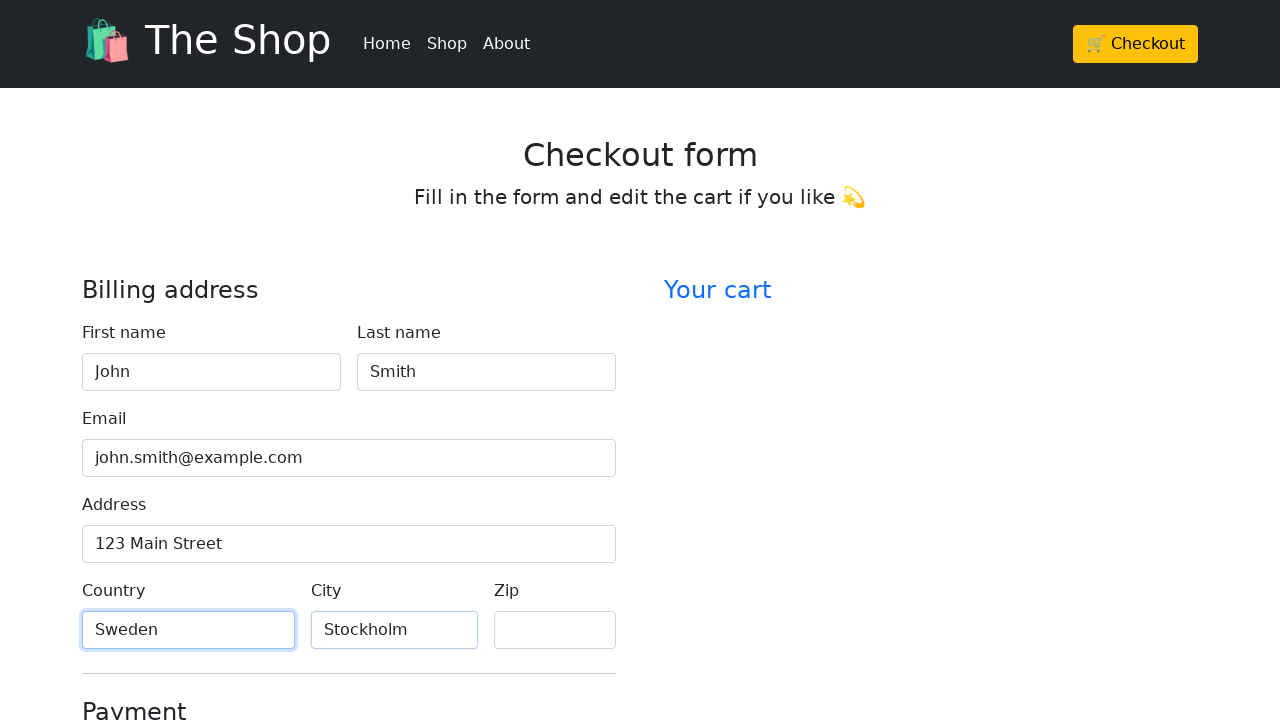

Filled zip code field with '12345' on #zip
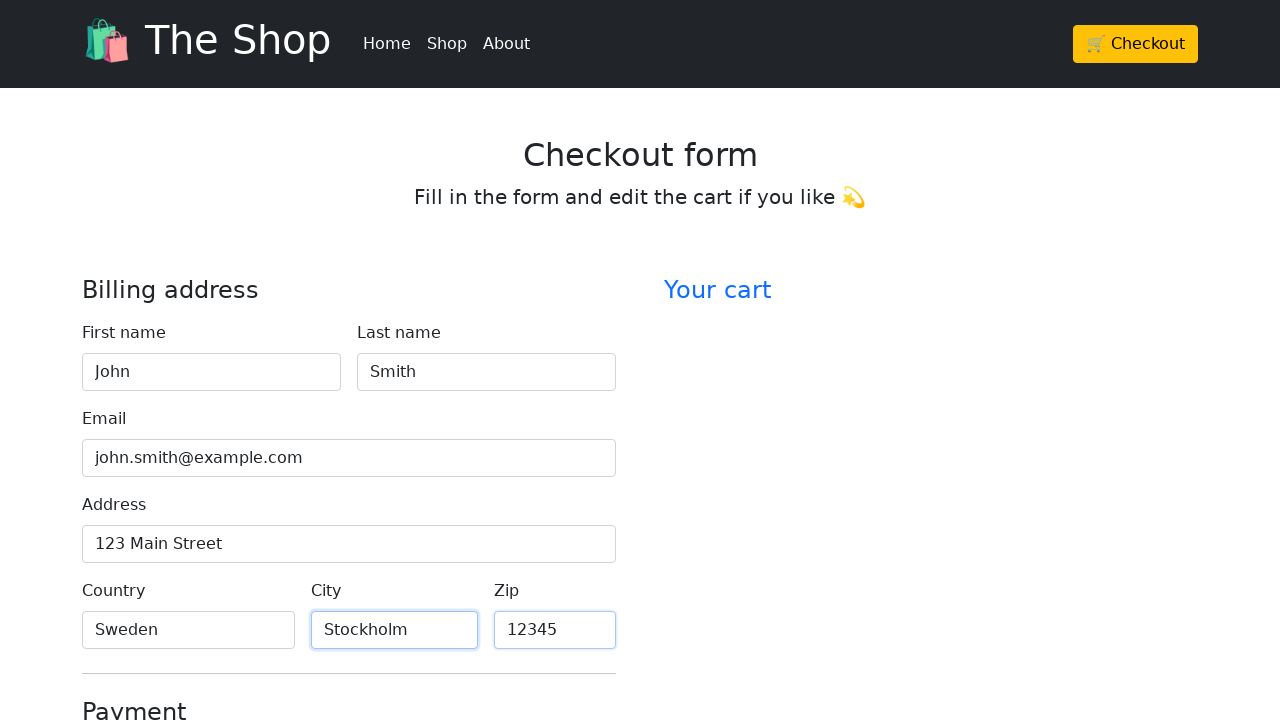

Filled credit card name field with 'John Smith' on #cc-name
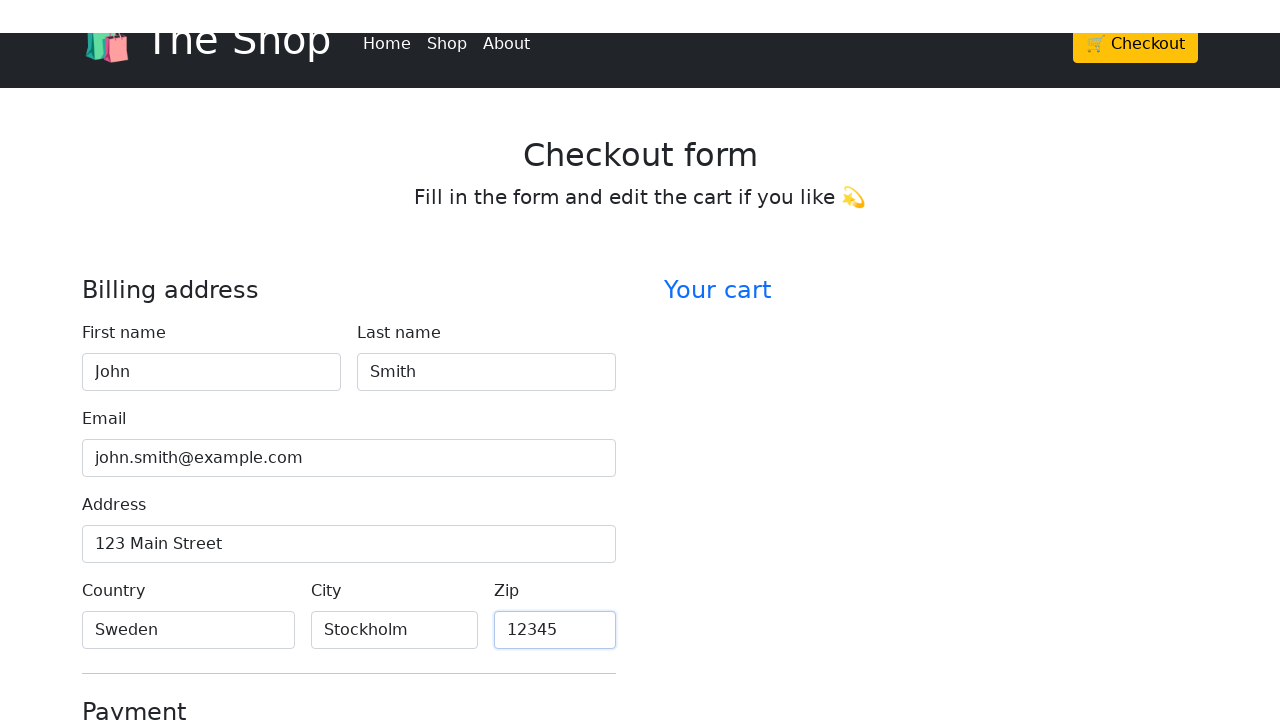

Filled credit card number field with '4111111111111111' on #cc-number
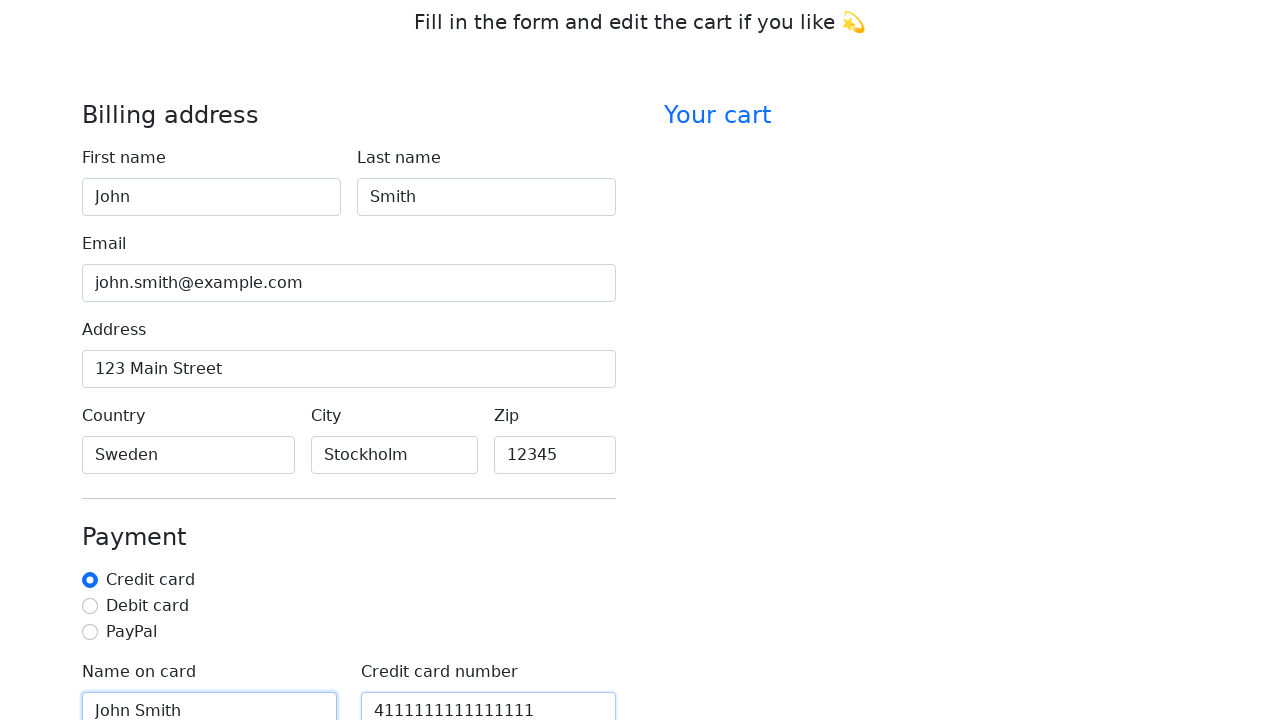

Filled credit card expiration field with '12/25' on #cc-expiration
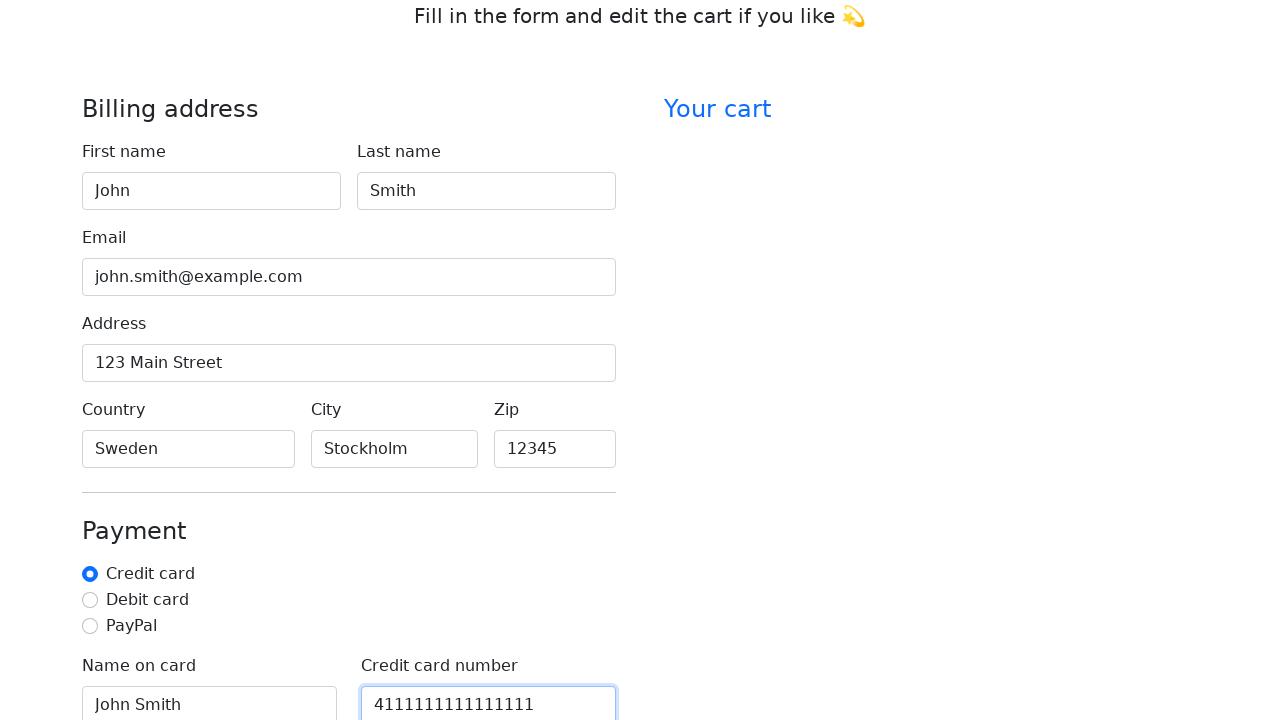

Filled credit card CVV field with '123' on #cc-cvv
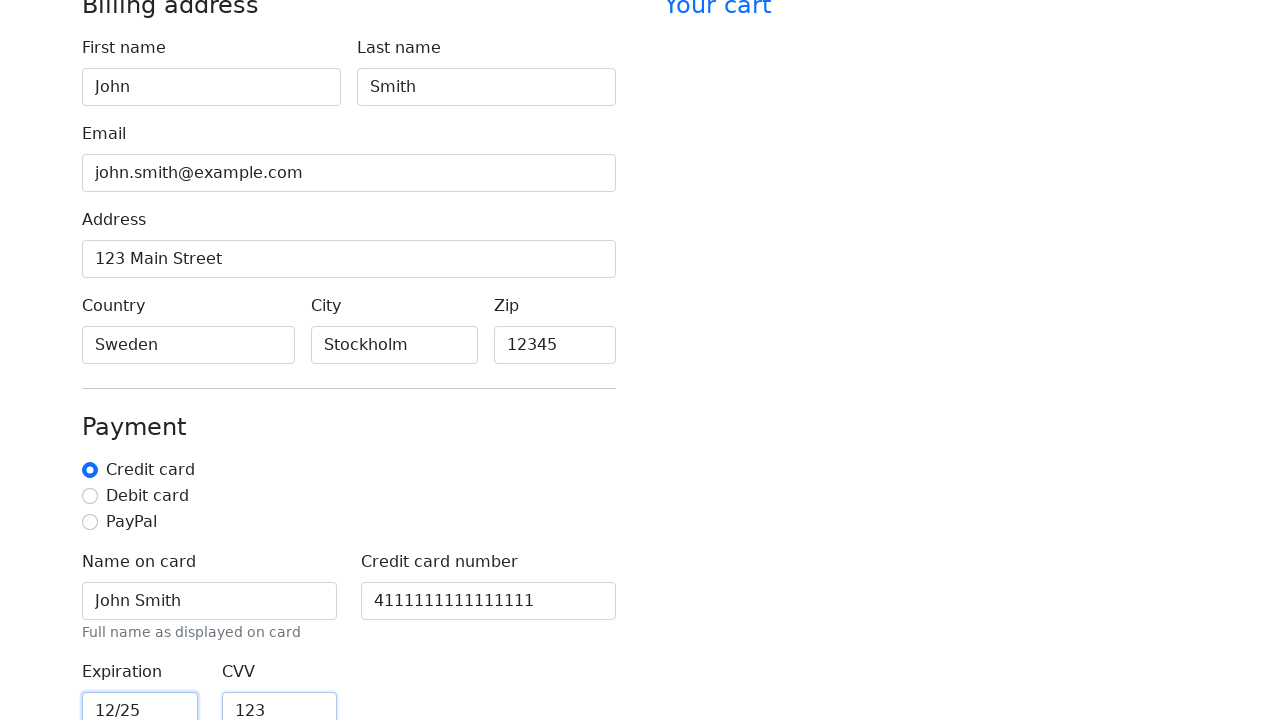

Clicked continue to checkout button at (349, 575) on xpath=//form/button
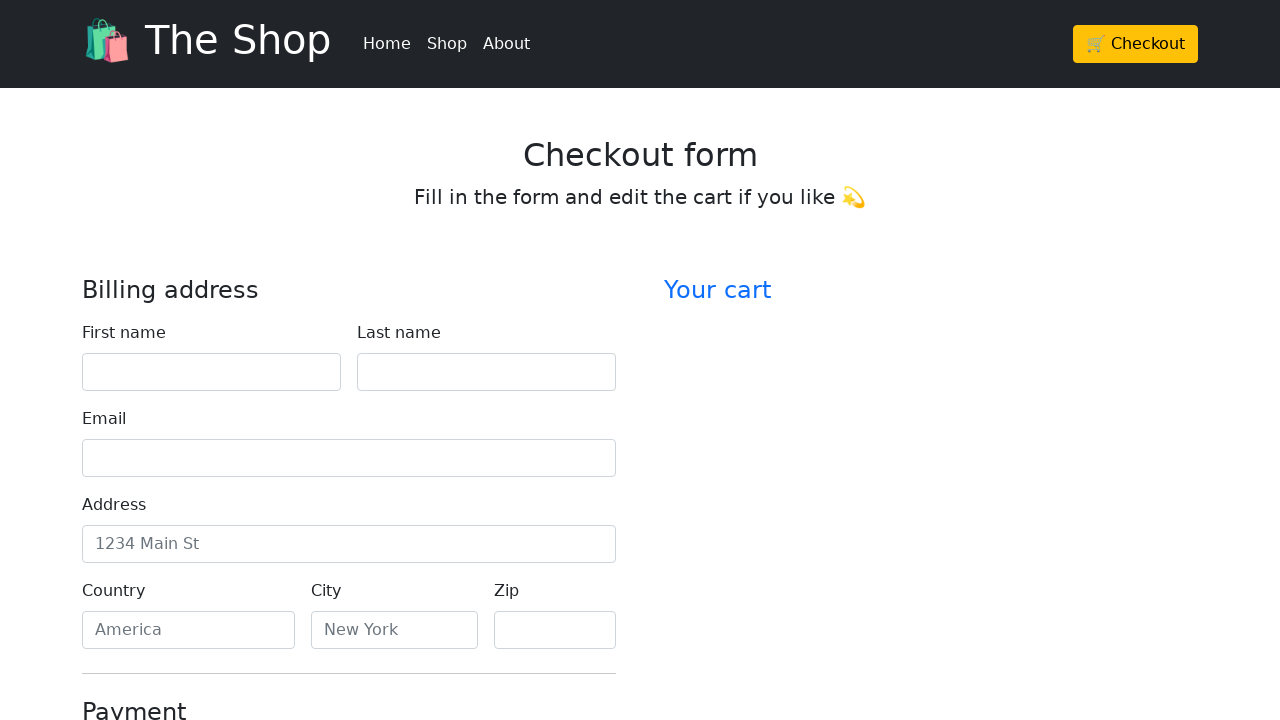

Verified that no validation error messages are displayed
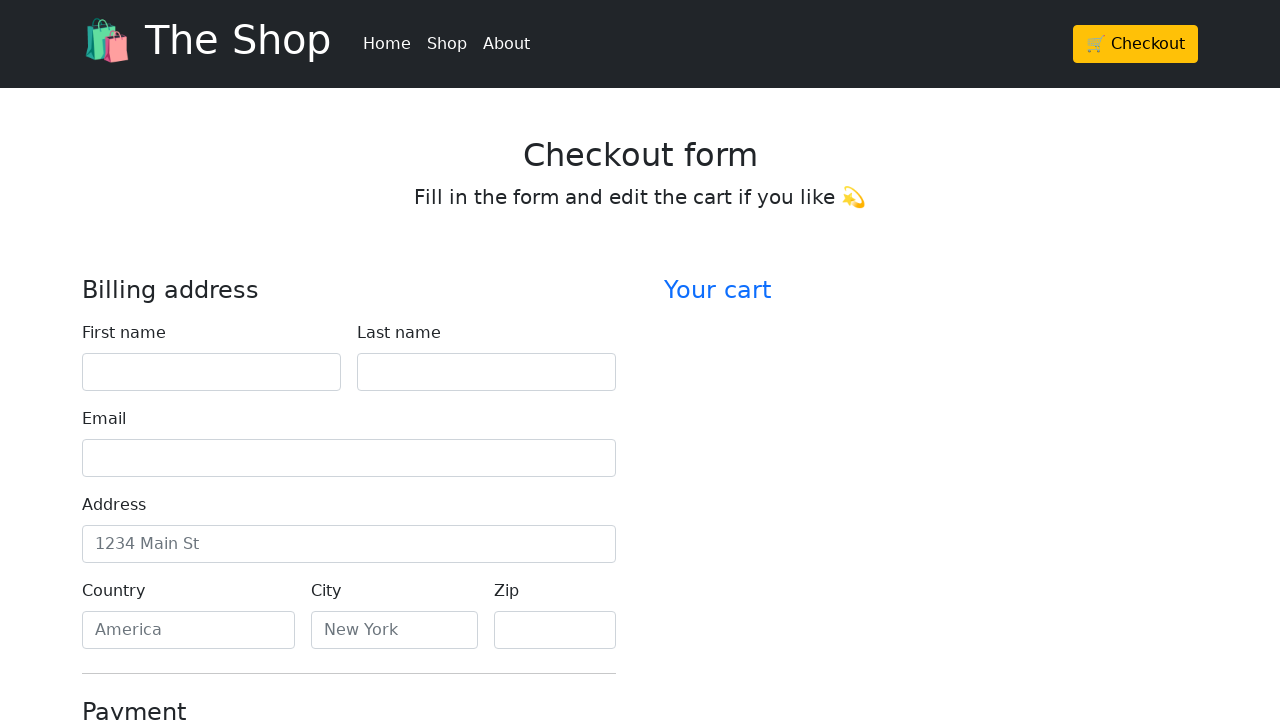

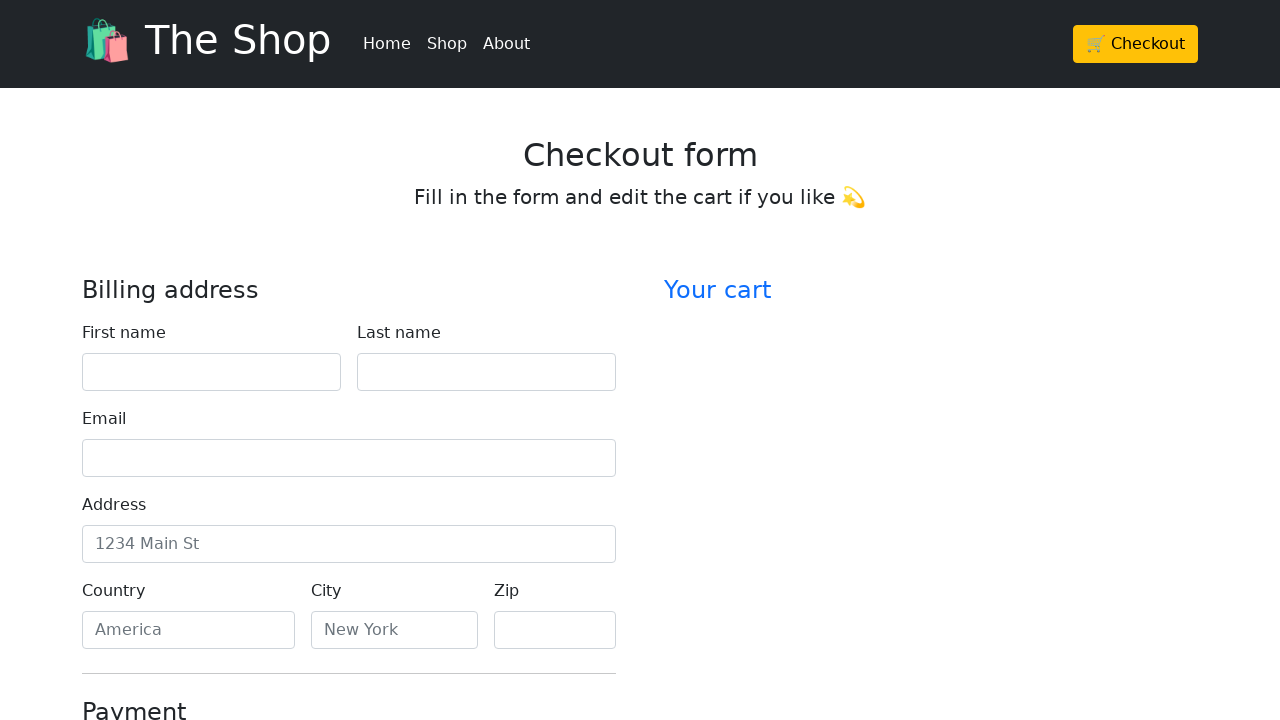